Tests drag and drop functionality by dragging an element and dropping it onto a target drop zone within an iframe

Starting URL: https://jqueryui.com/droppable/

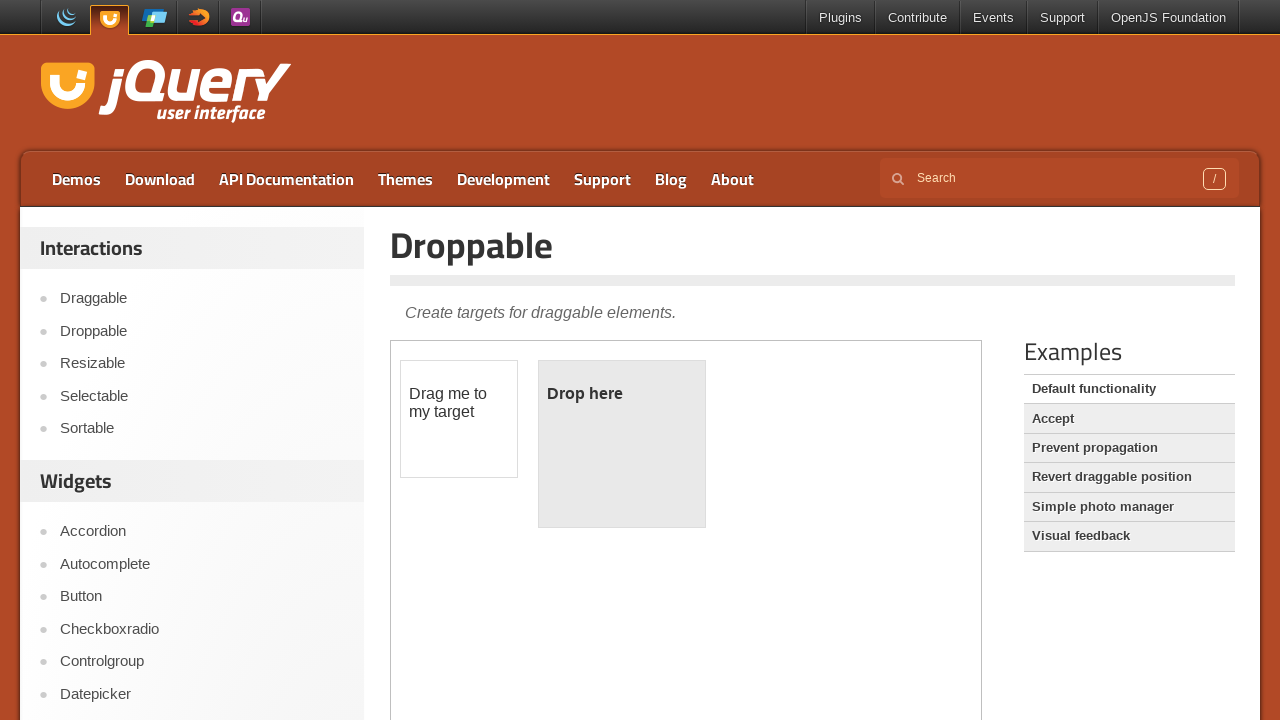

Located demo iframe
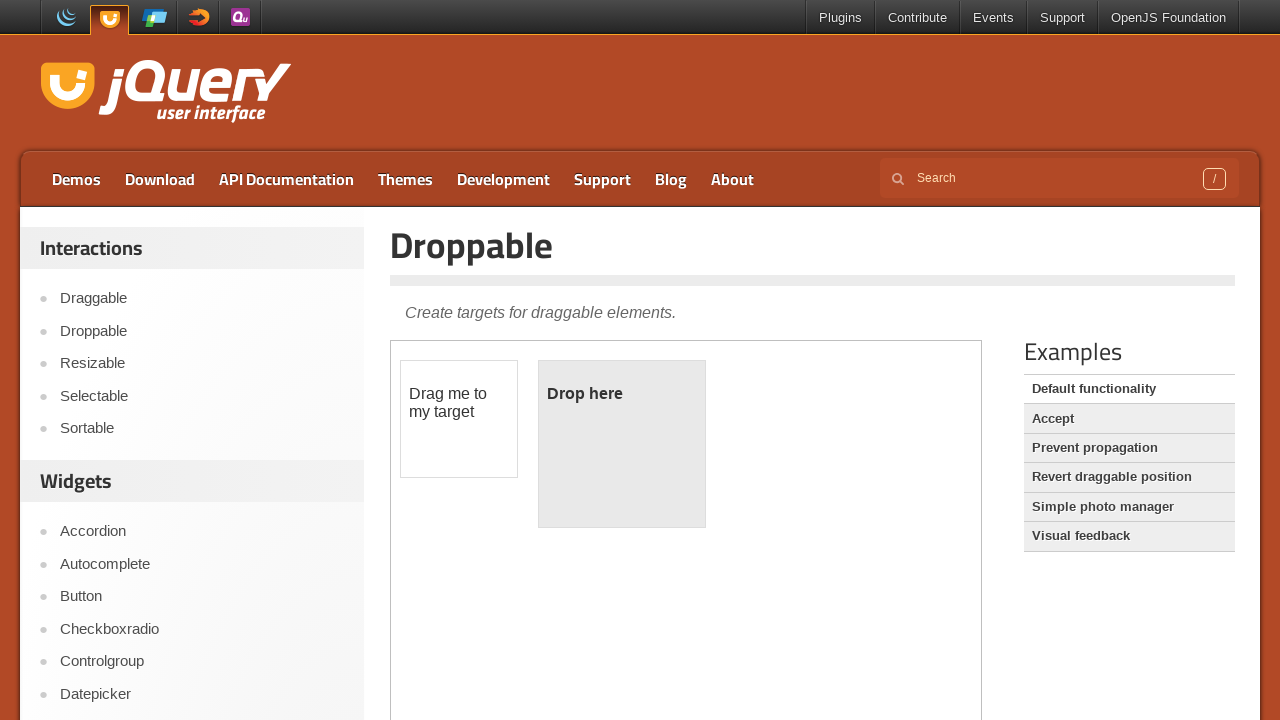

Located draggable element
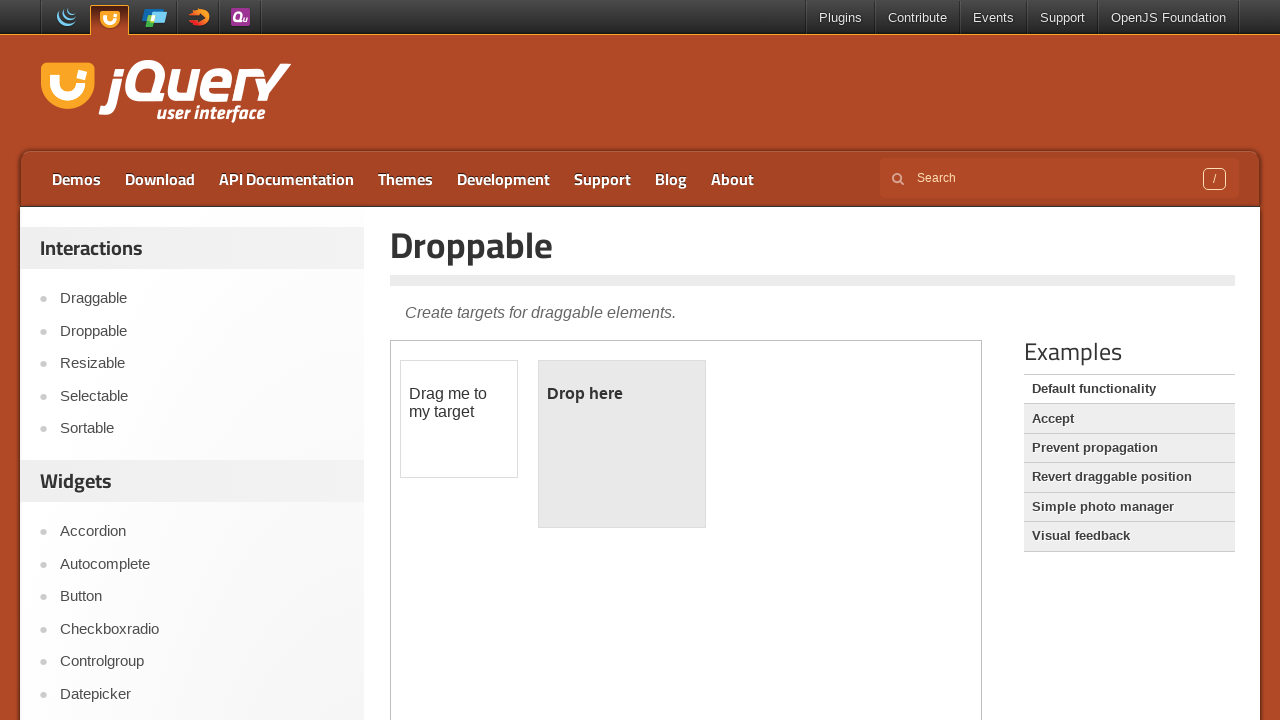

Located drop target zone
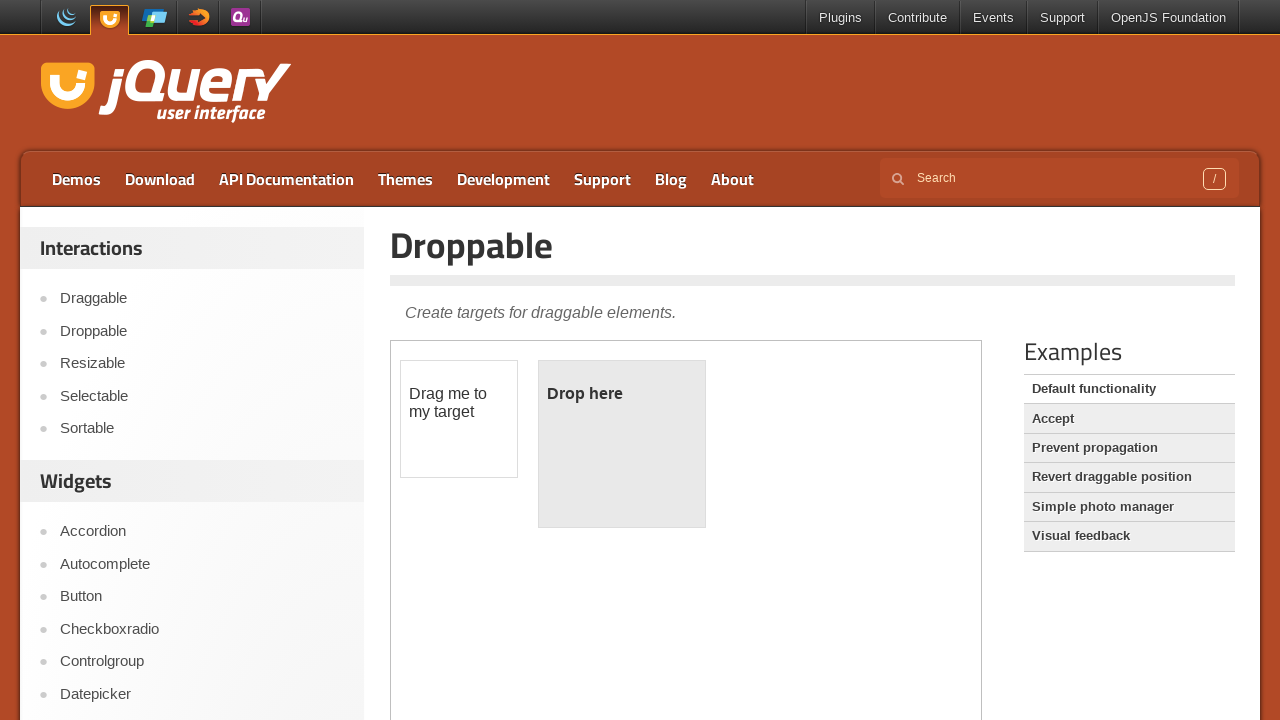

Dragged element onto drop target zone at (622, 444)
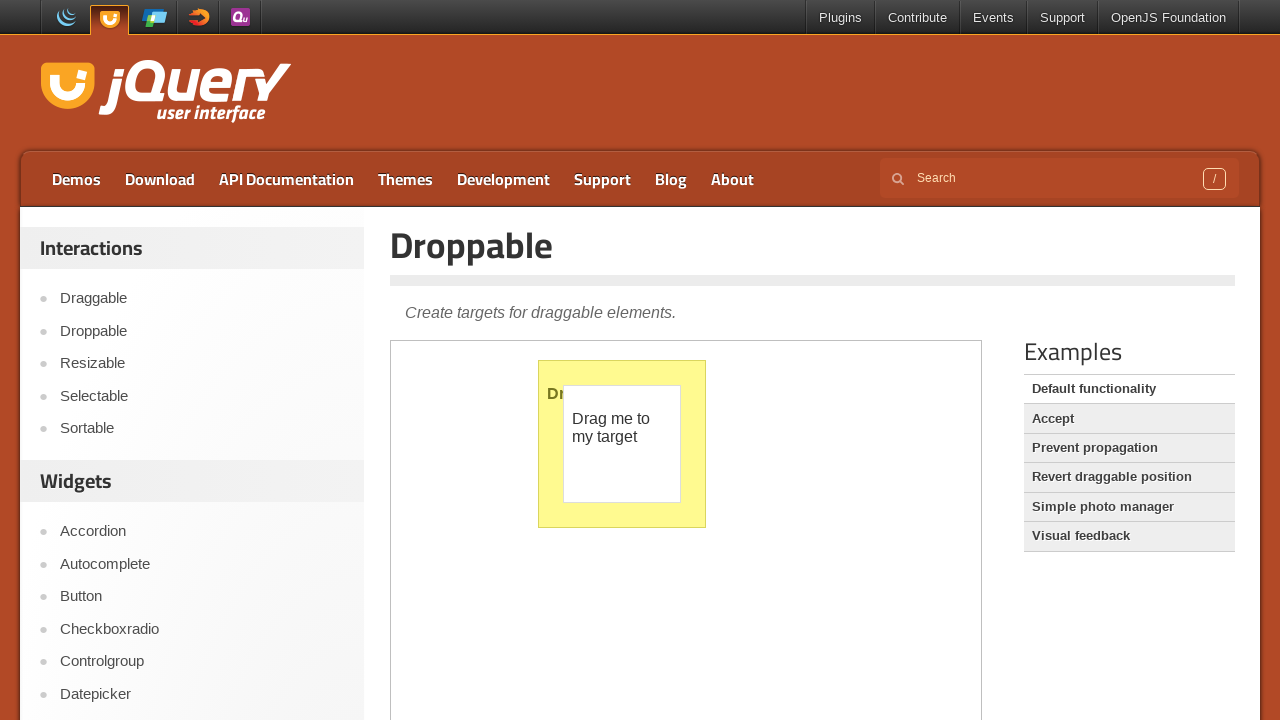

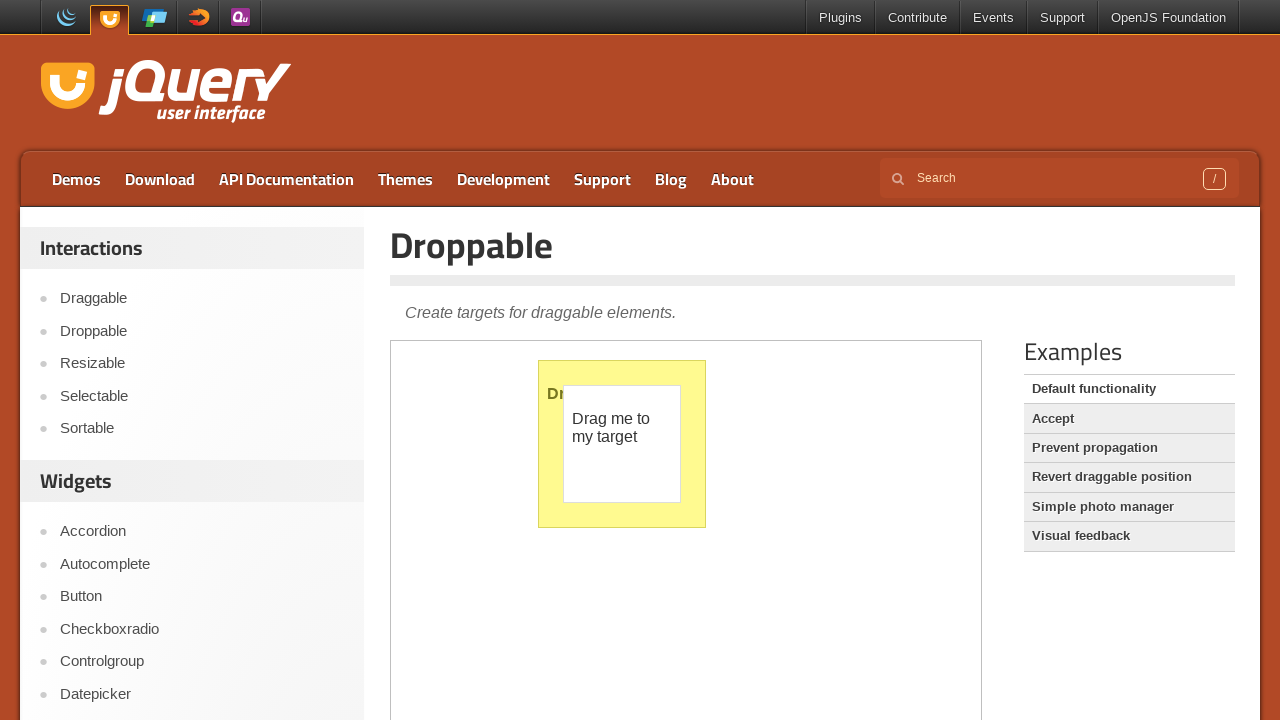